Tests file download functionality by clicking a download link and waiting for the download event.

Starting URL: https://demo.automationtesting.in/FileDownload.html

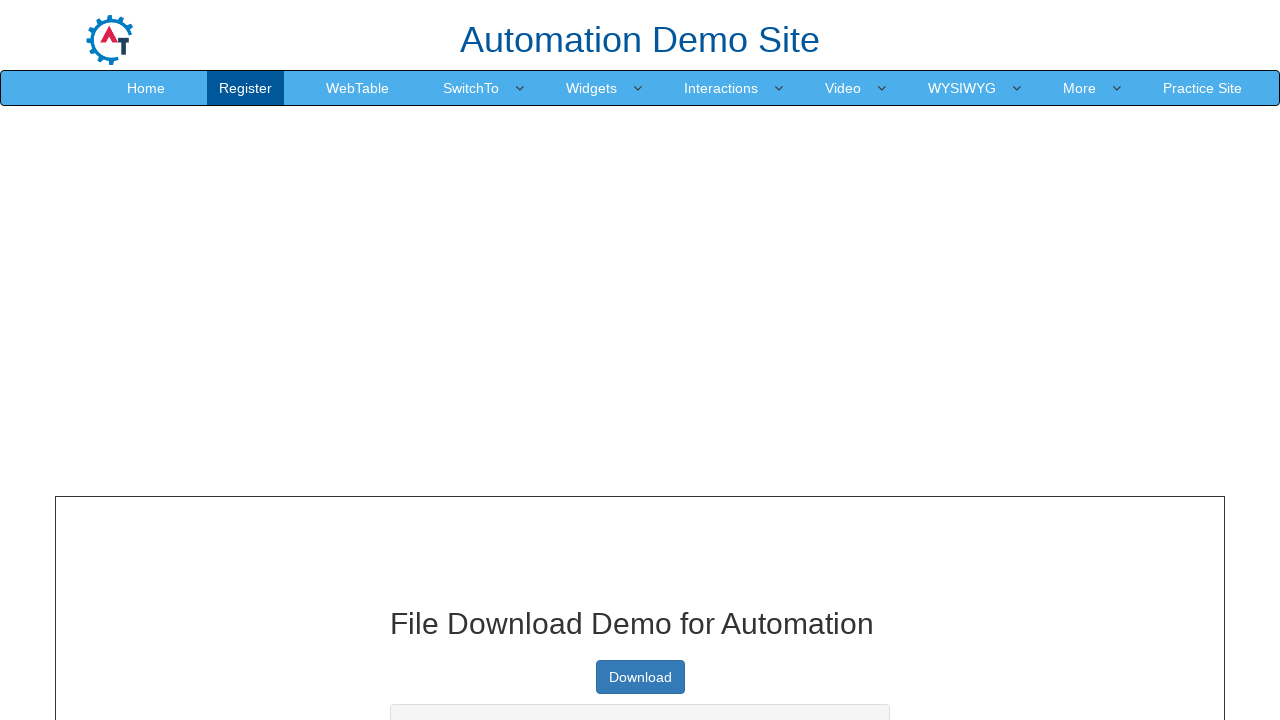

Clicked Download link and waited for download event at (640, 677) on internal:role=link[name="Download"i]
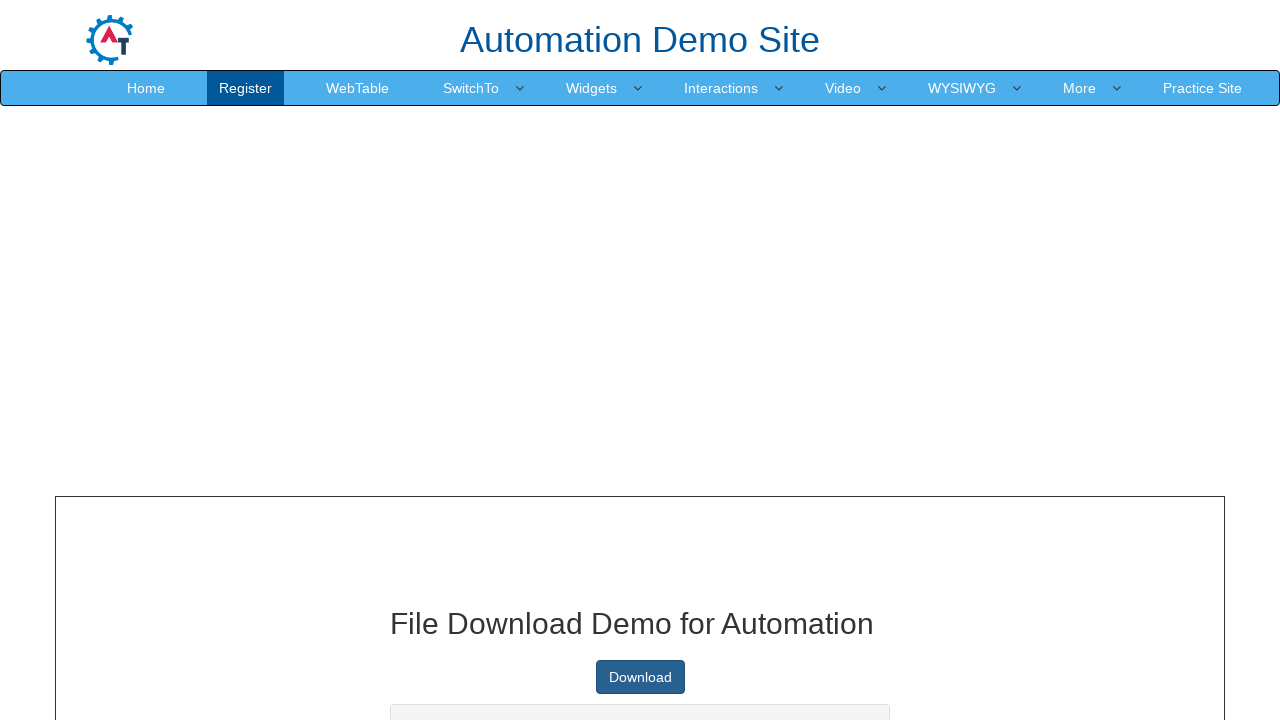

File downloaded: samplefile.pdf
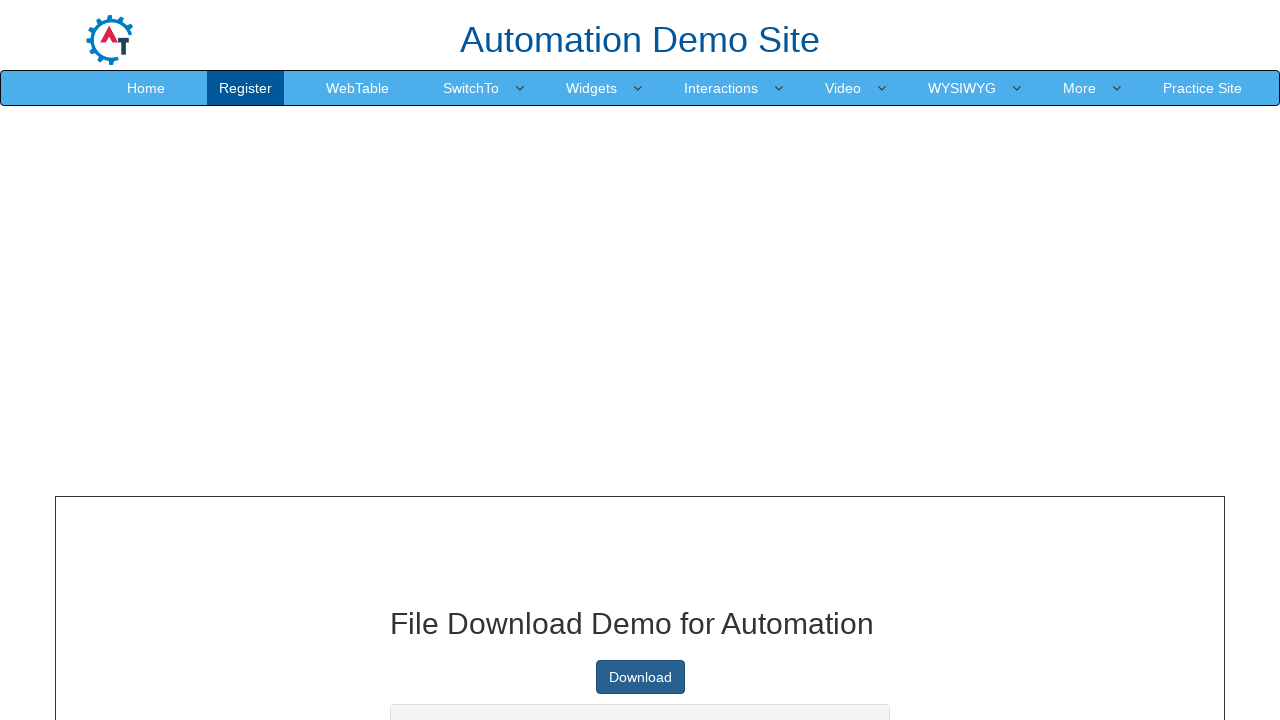

Printed downloaded filename: samplefile.pdf
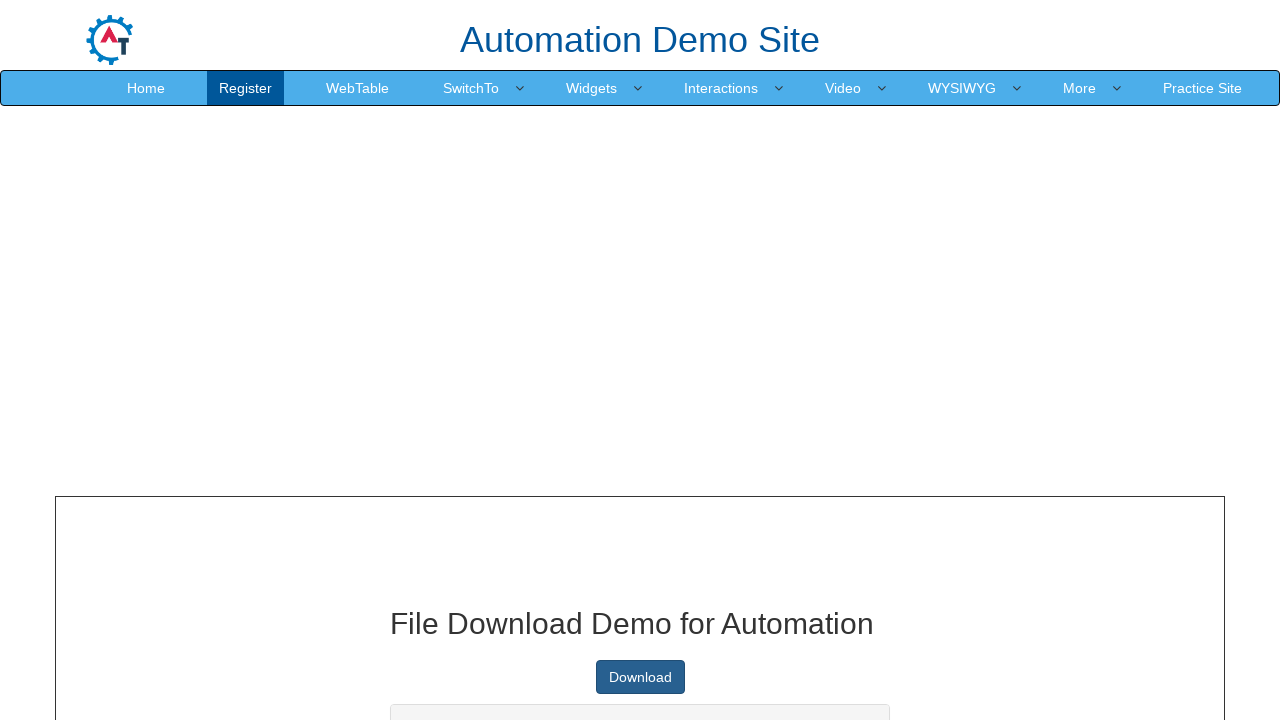

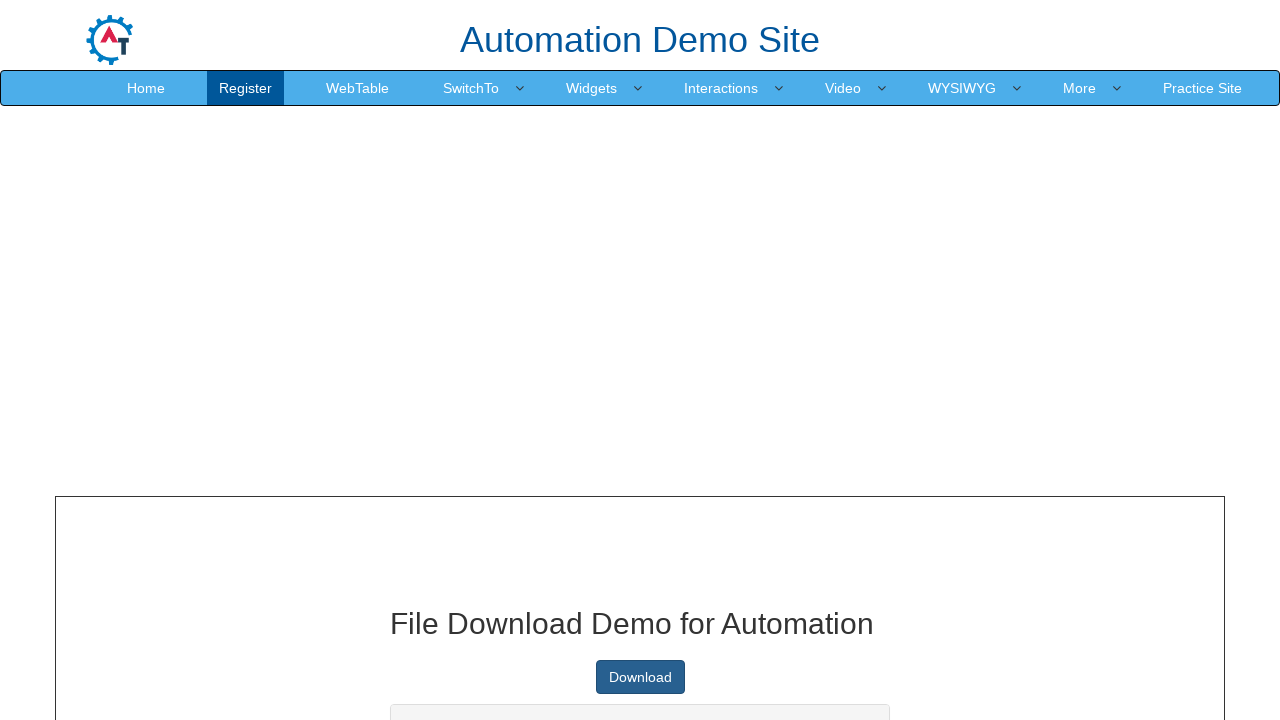